Tests right-click context menu functionality by performing a right-click action, iterating through menu options, and clicking on the Copy option

Starting URL: https://swisnl.github.io/jQuery-contextMenu/demo.html

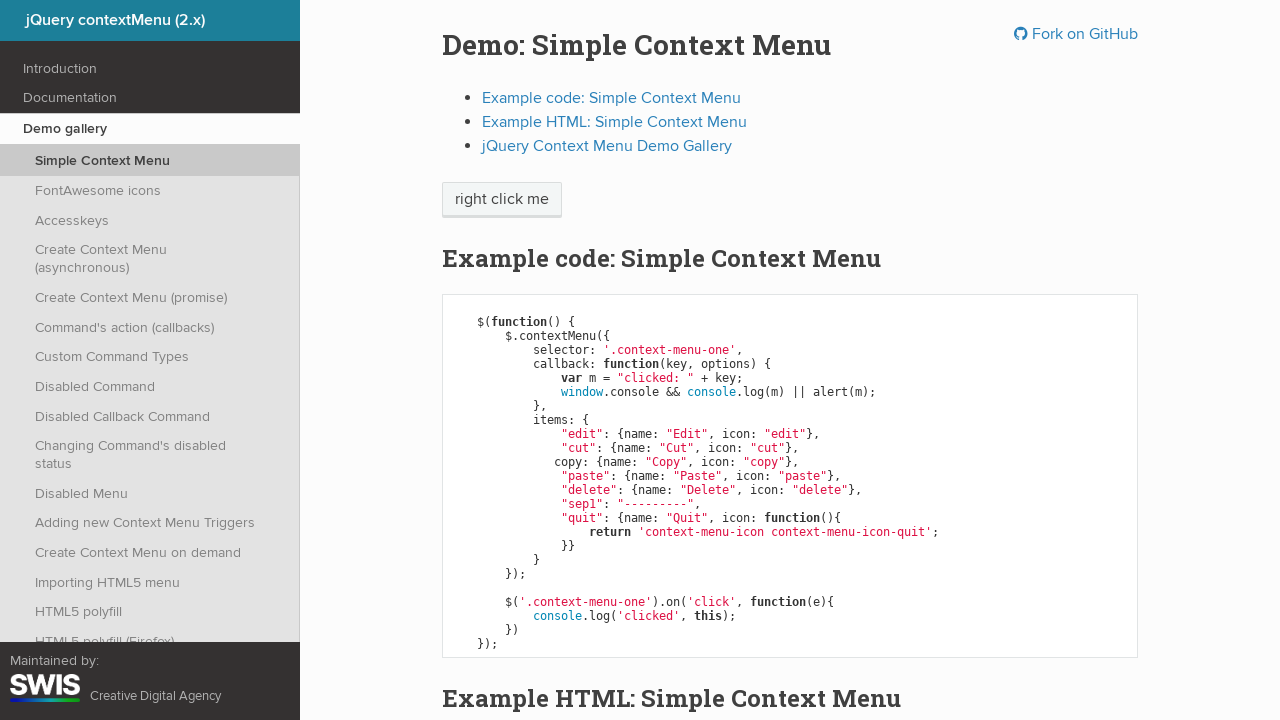

Located the 'right click me' element
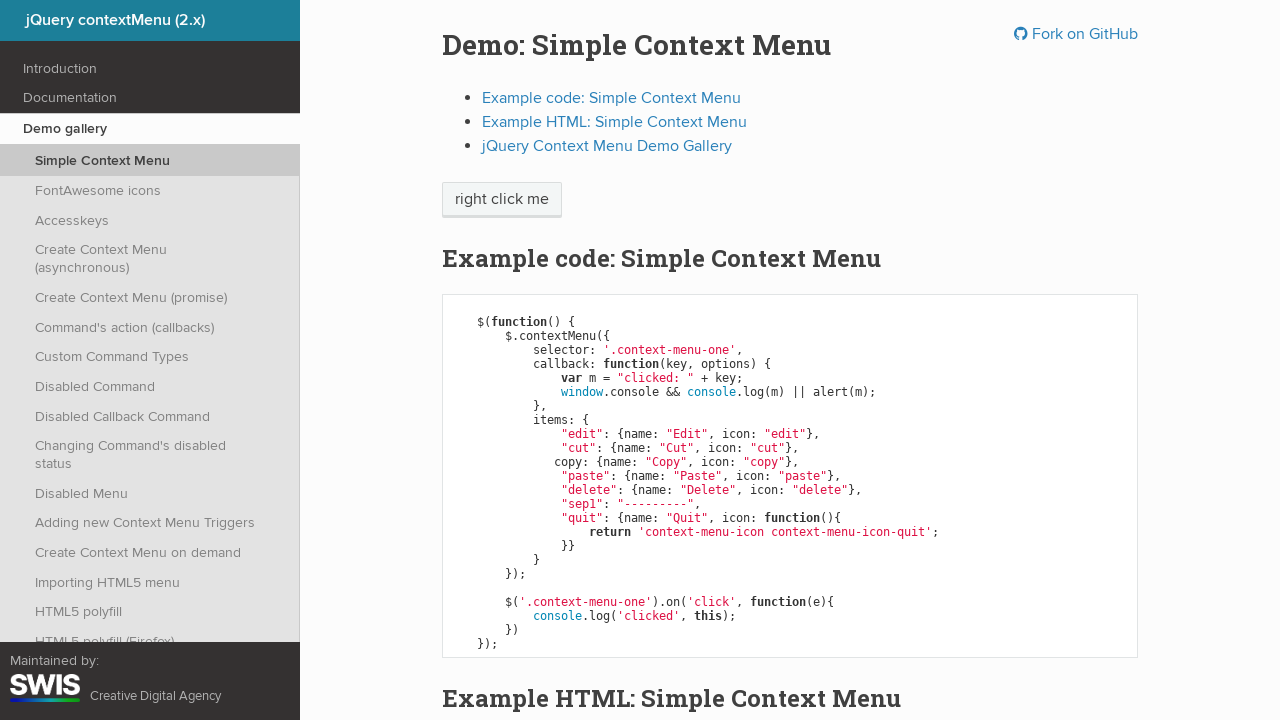

Performed right-click on the target element at (502, 200) on xpath=//span[text()='right click me']
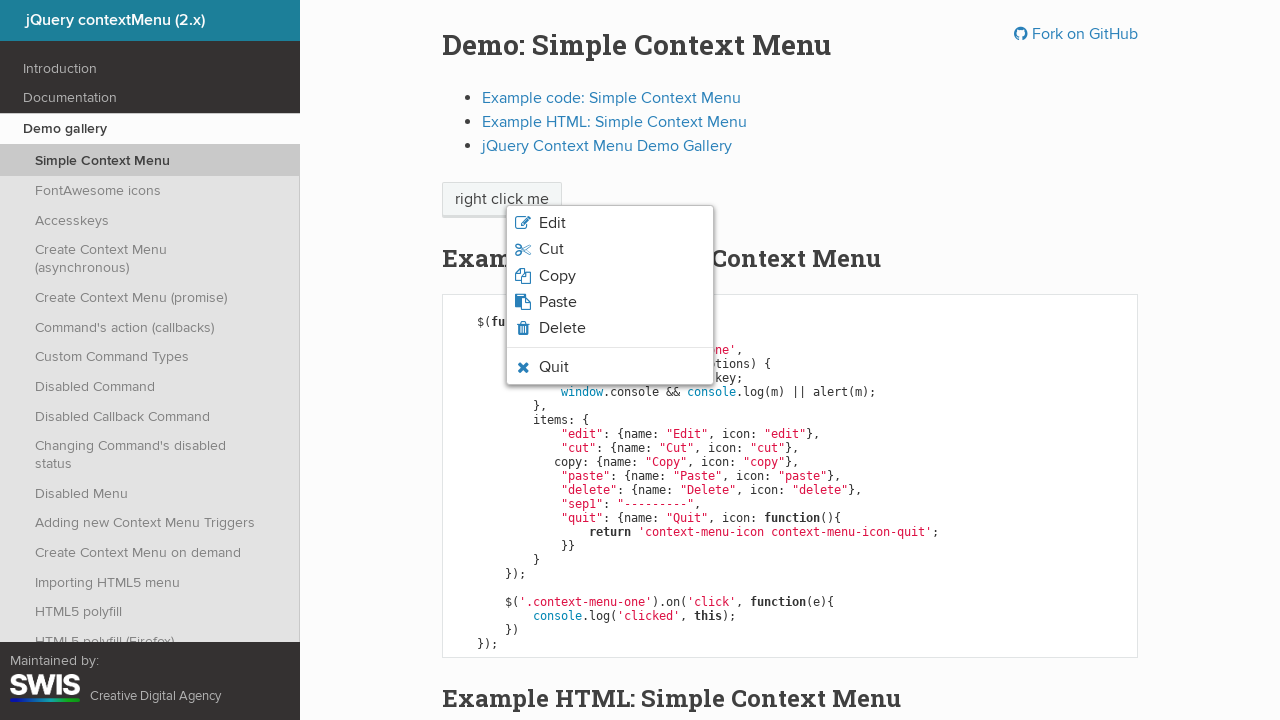

Context menu appeared
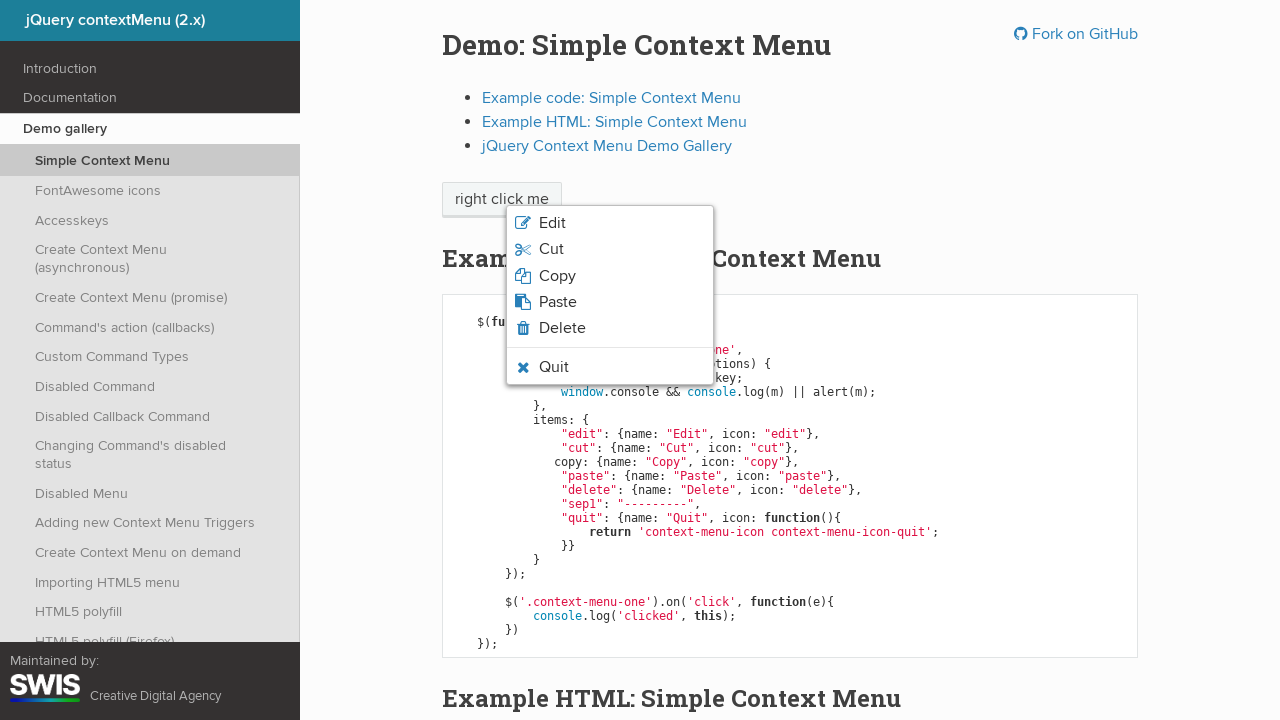

Retrieved all context menu items
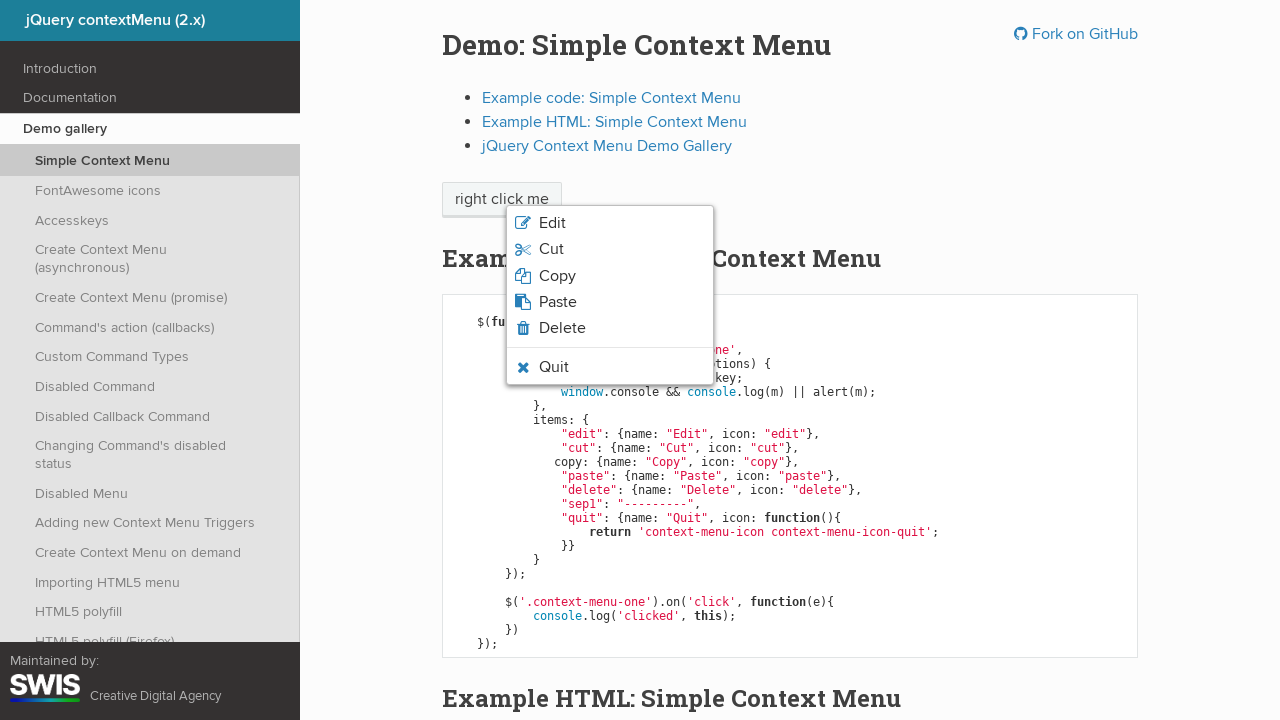

Clicked on 'Copy' option in context menu at (557, 276) on xpath=//ul[@class='context-menu-list context-menu-root']//li[contains(@class,'co
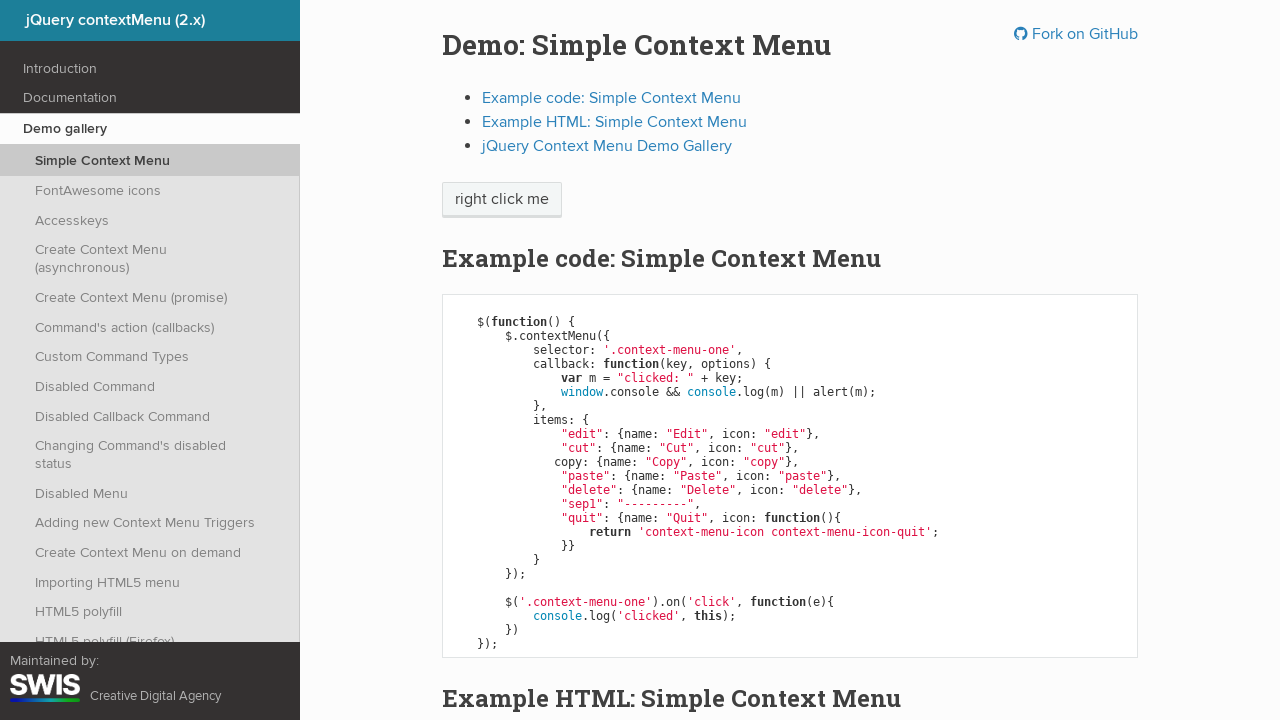

Accepted the alert dialog that appeared after copying
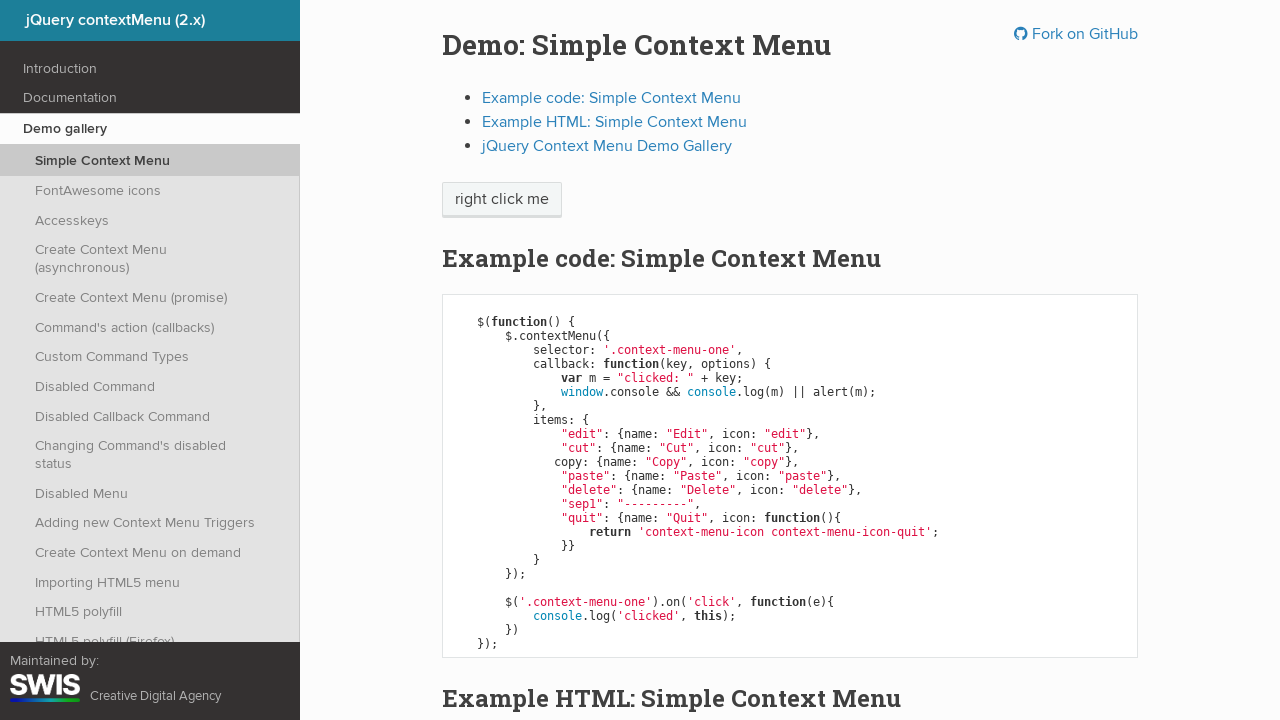

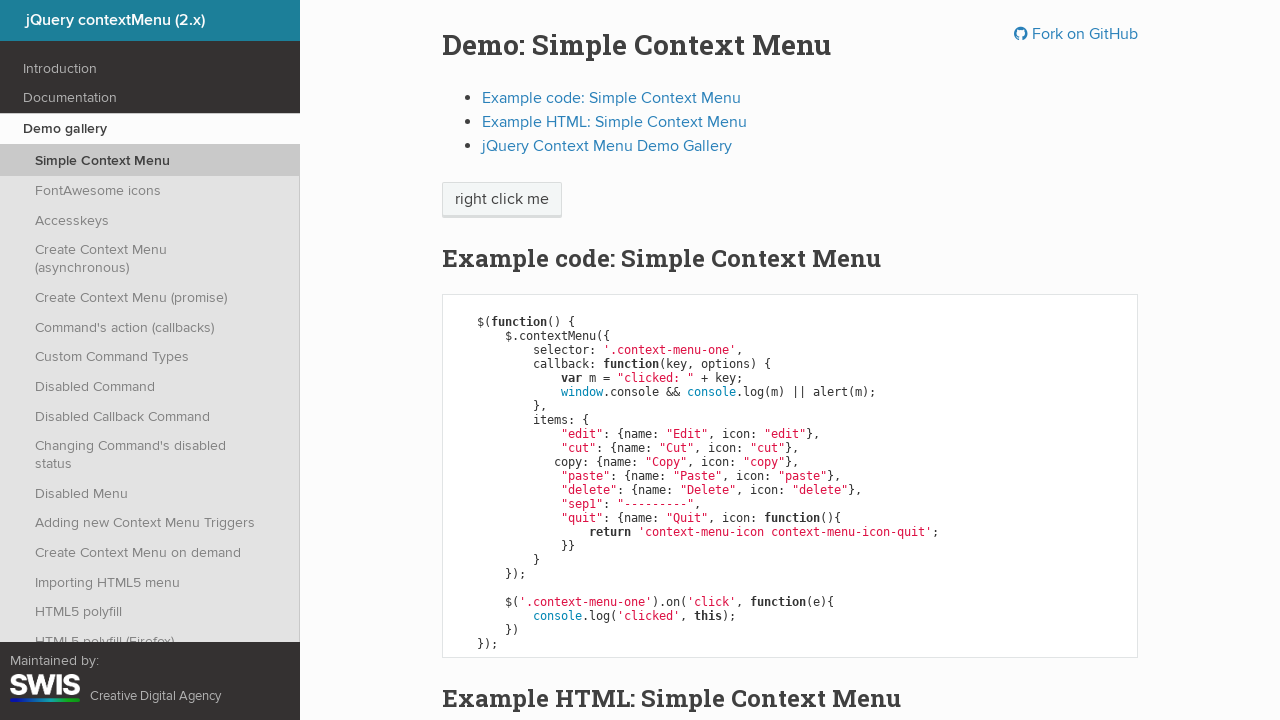